Tests the search functionality on testotomasyonu.com by searching for "phone", verifying products are found, clicking the first product, and verifying the product name contains "phone".

Starting URL: https://www.testotomasyonu.com

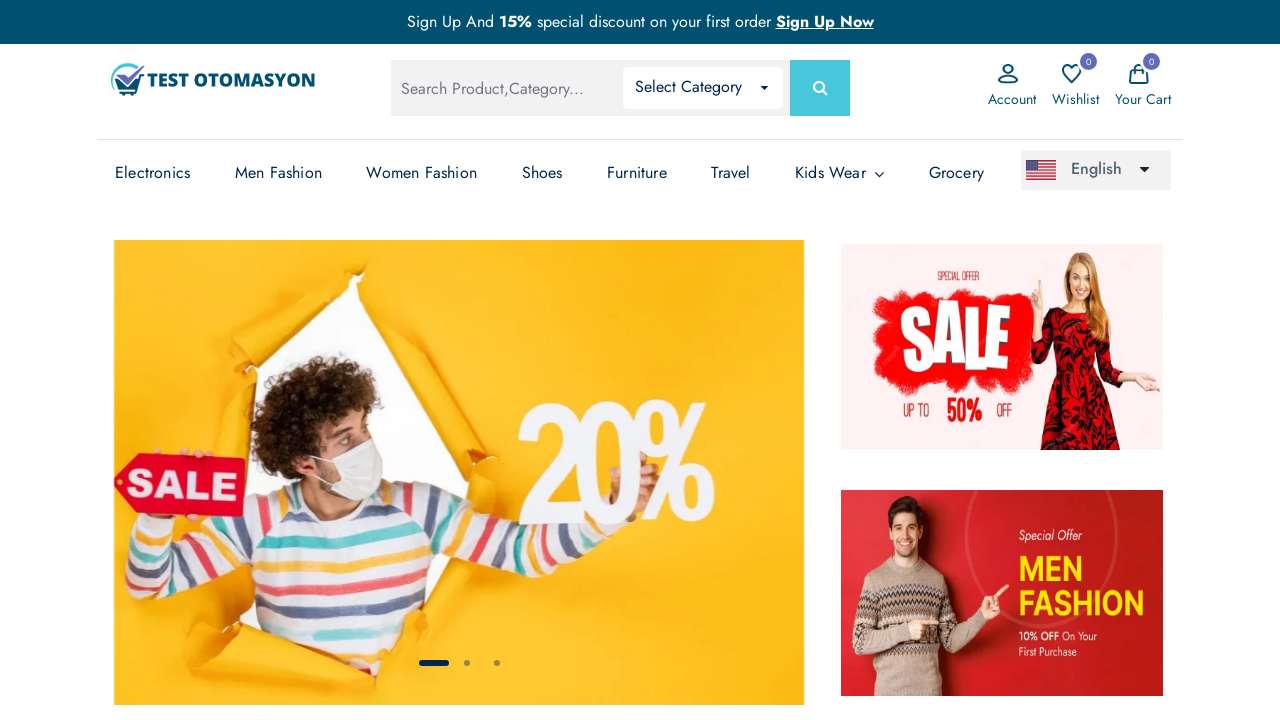

Verified URL contains 'testotomasyonu'
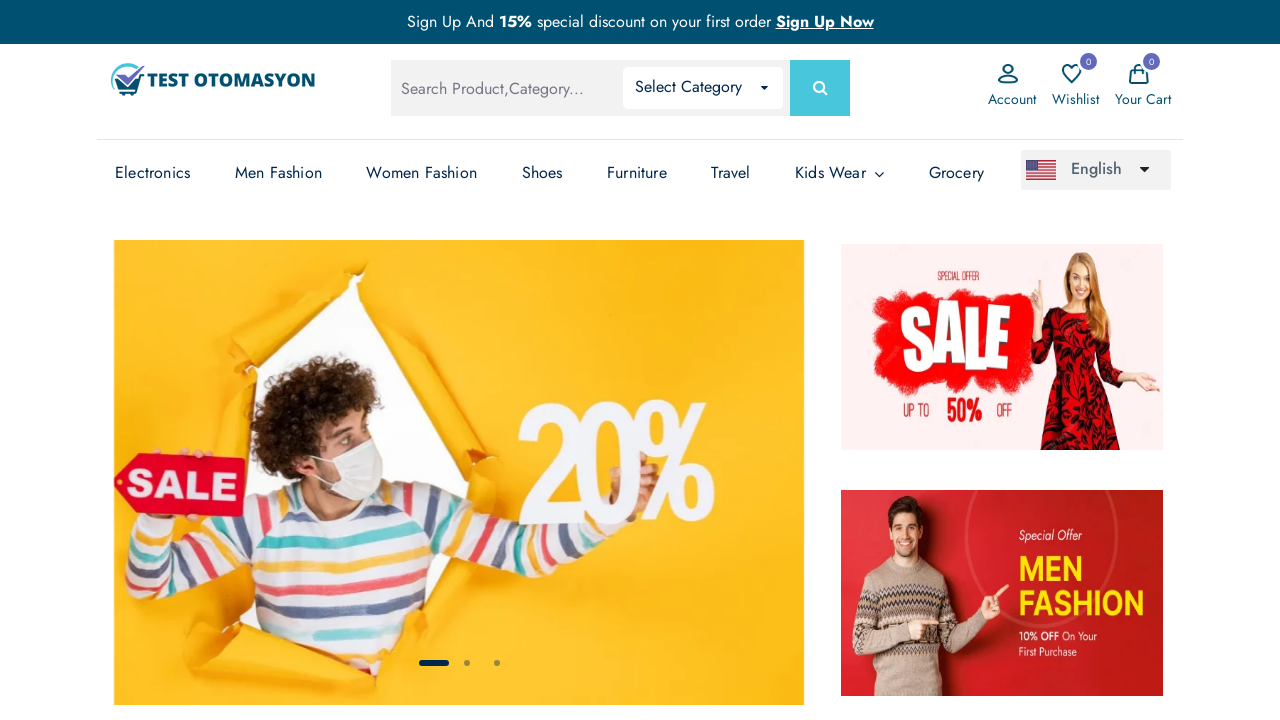

Filled search field with 'phone' on #global-search
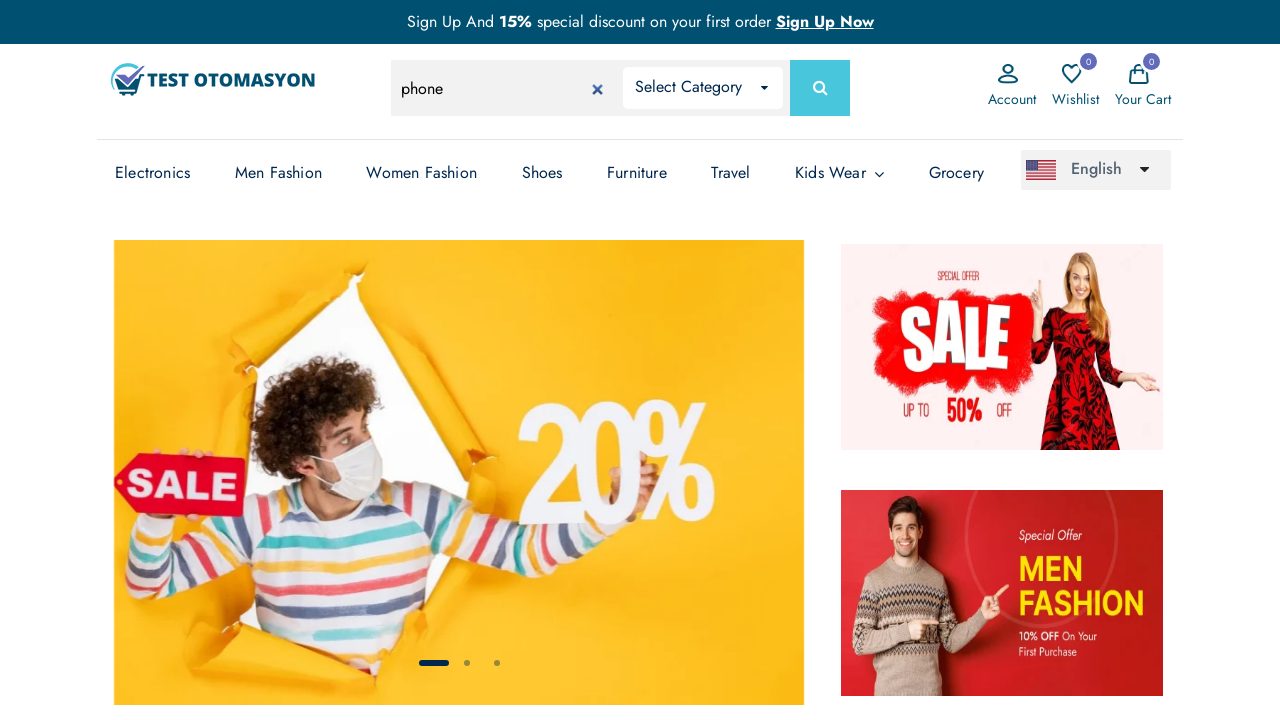

Pressed Enter to submit search on #global-search
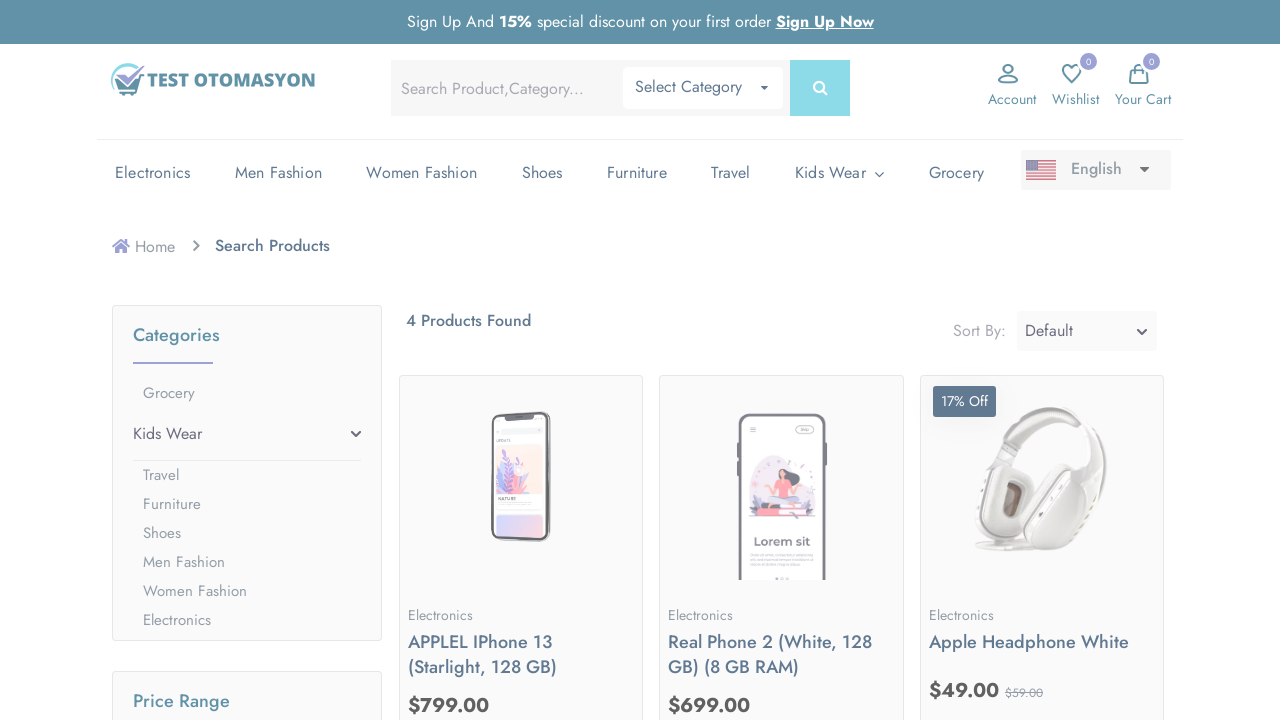

Search results page loaded
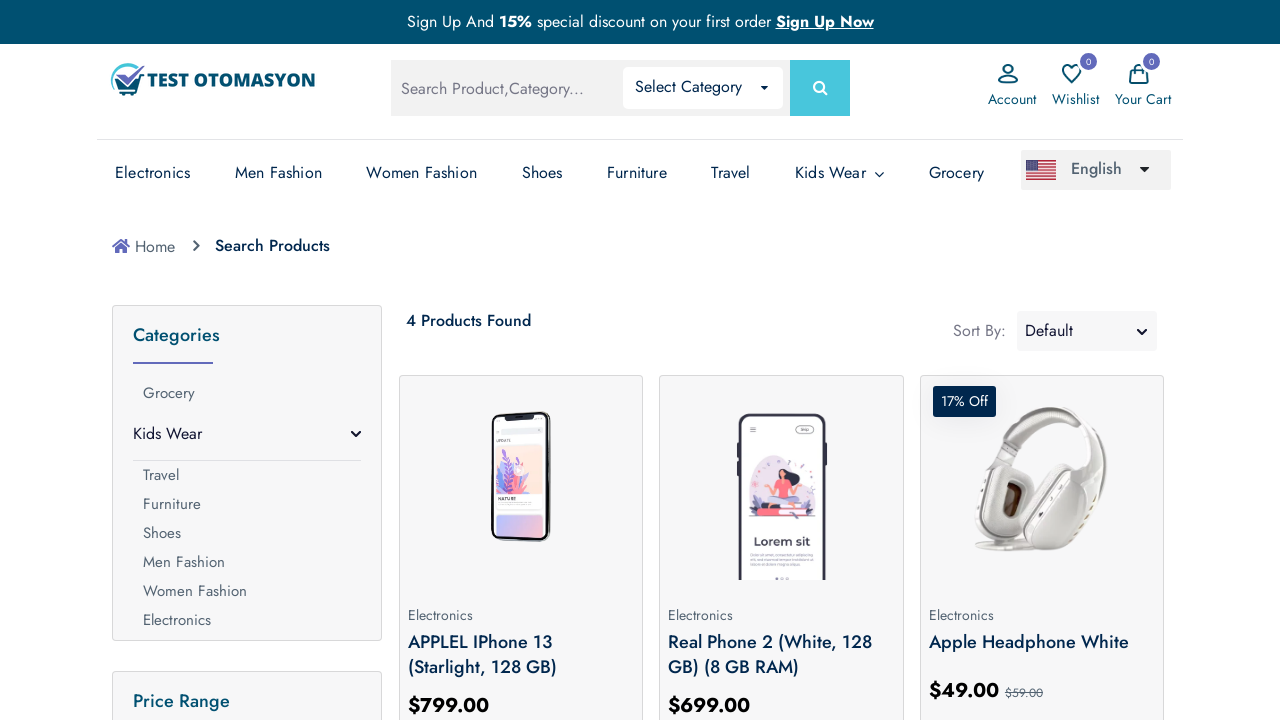

Retrieved product count text: '4 Products Found'
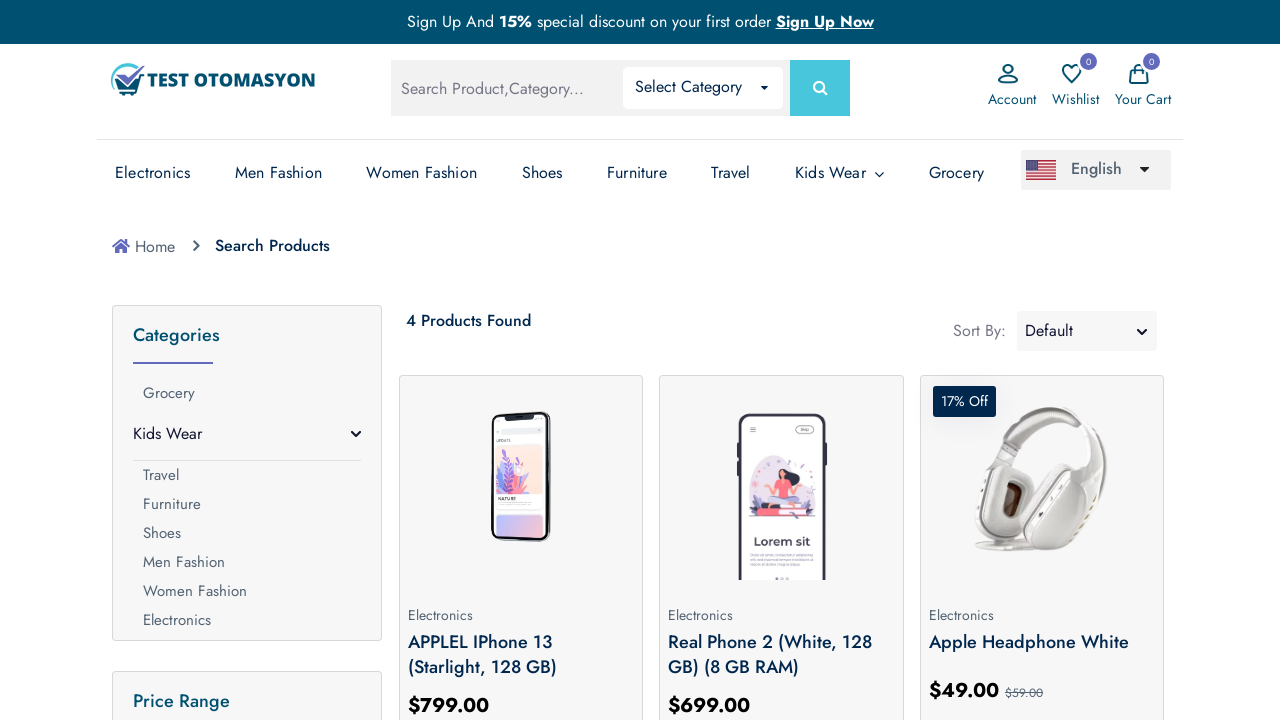

Verified products were found in search results
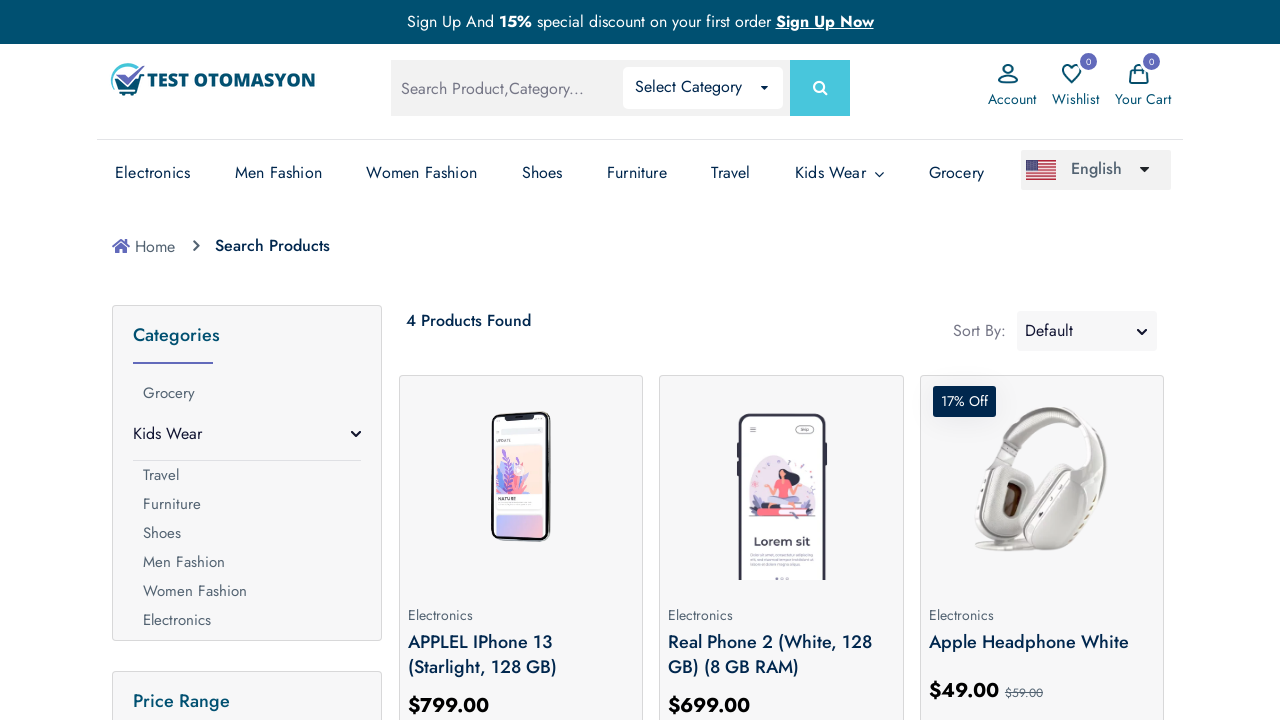

Clicked on first product image at (521, 480) on (//*[@class='prod-img'])[1]
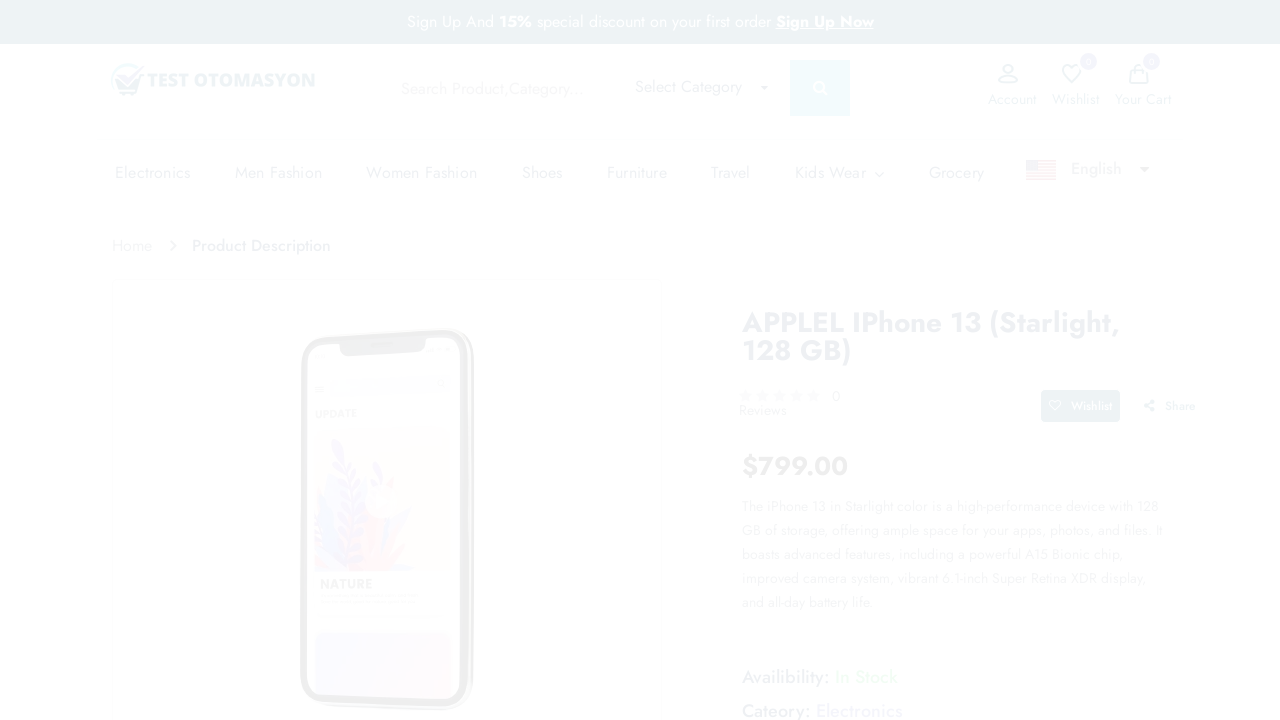

Product details page loaded
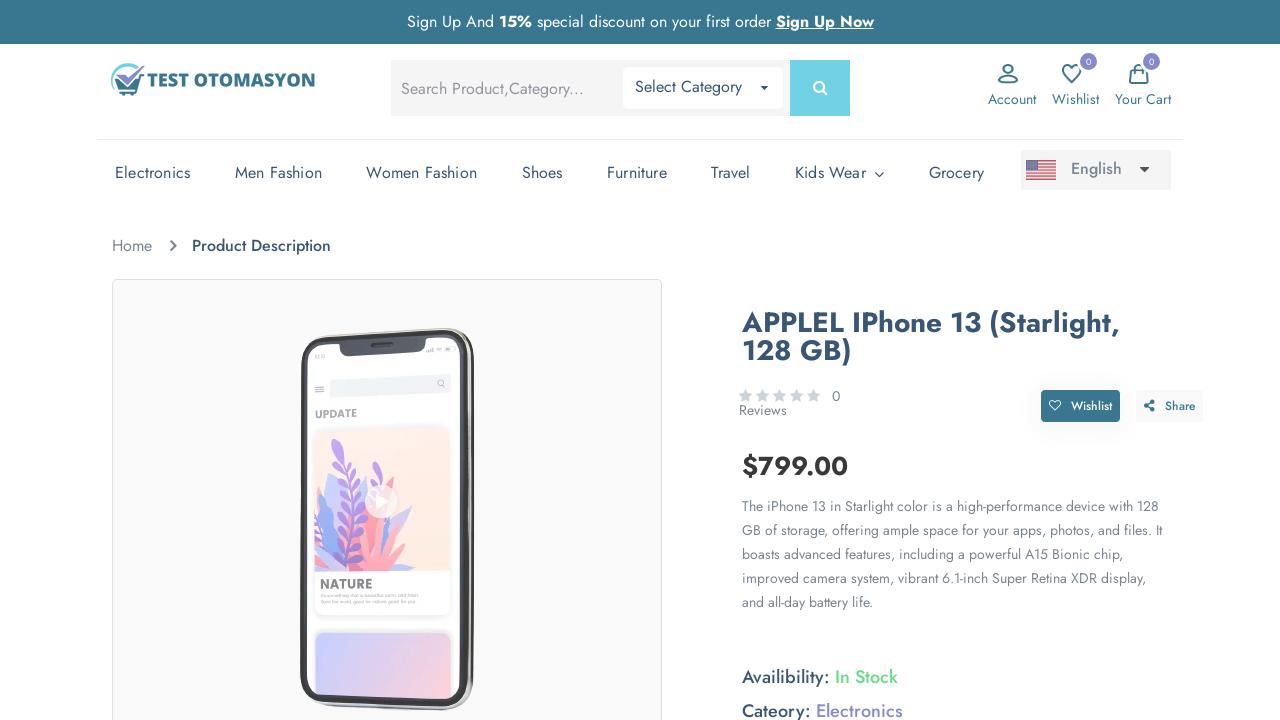

Retrieved product name: 'applel iphone 13 (starlight, 128 gb)'
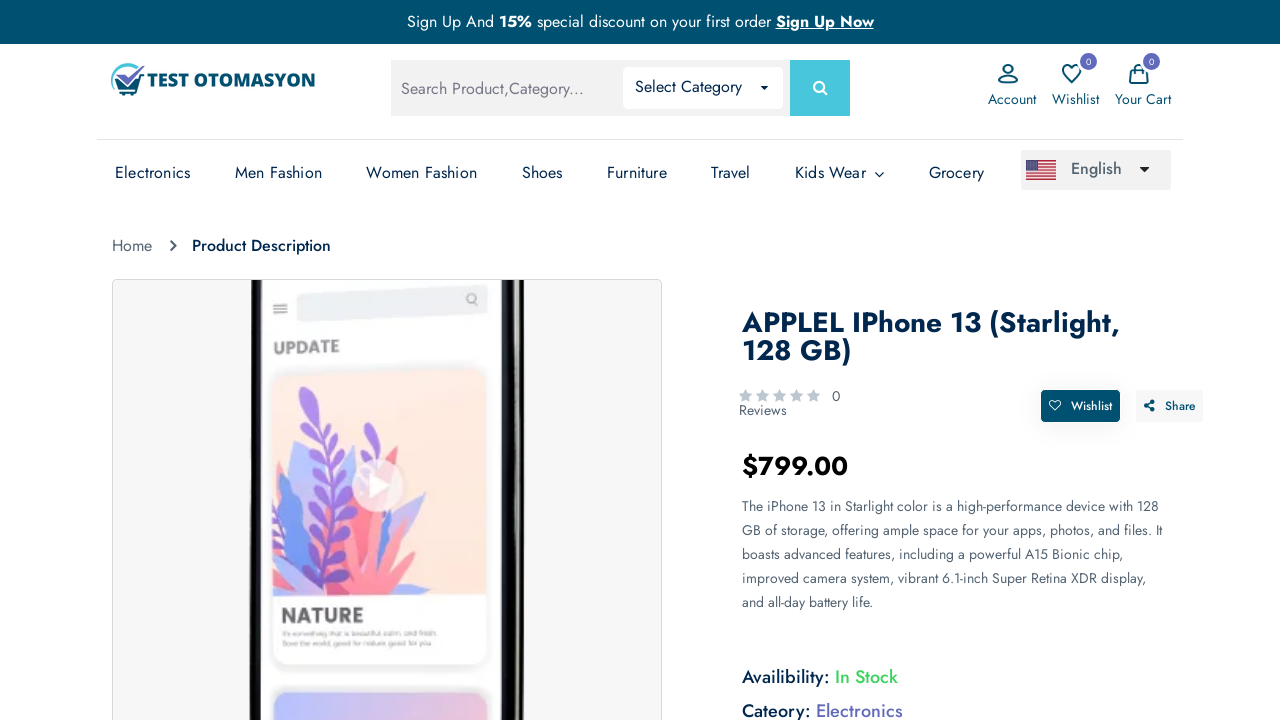

Verified product name contains 'phone'
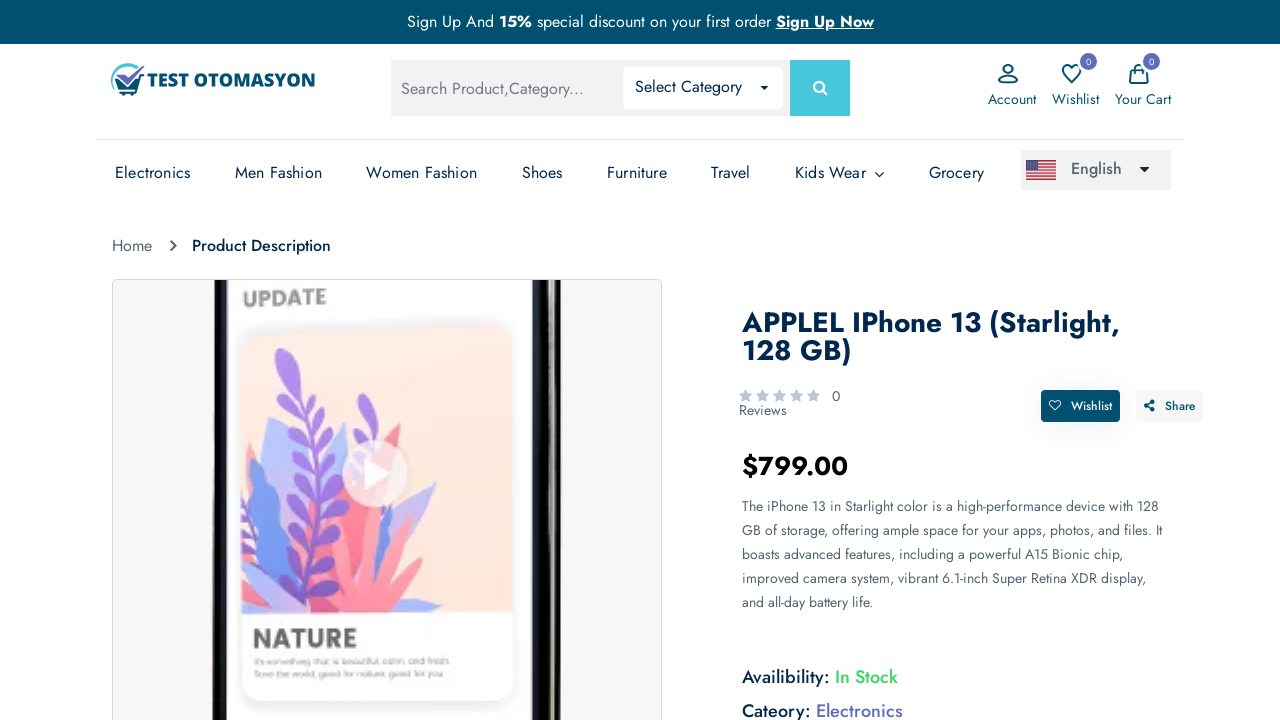

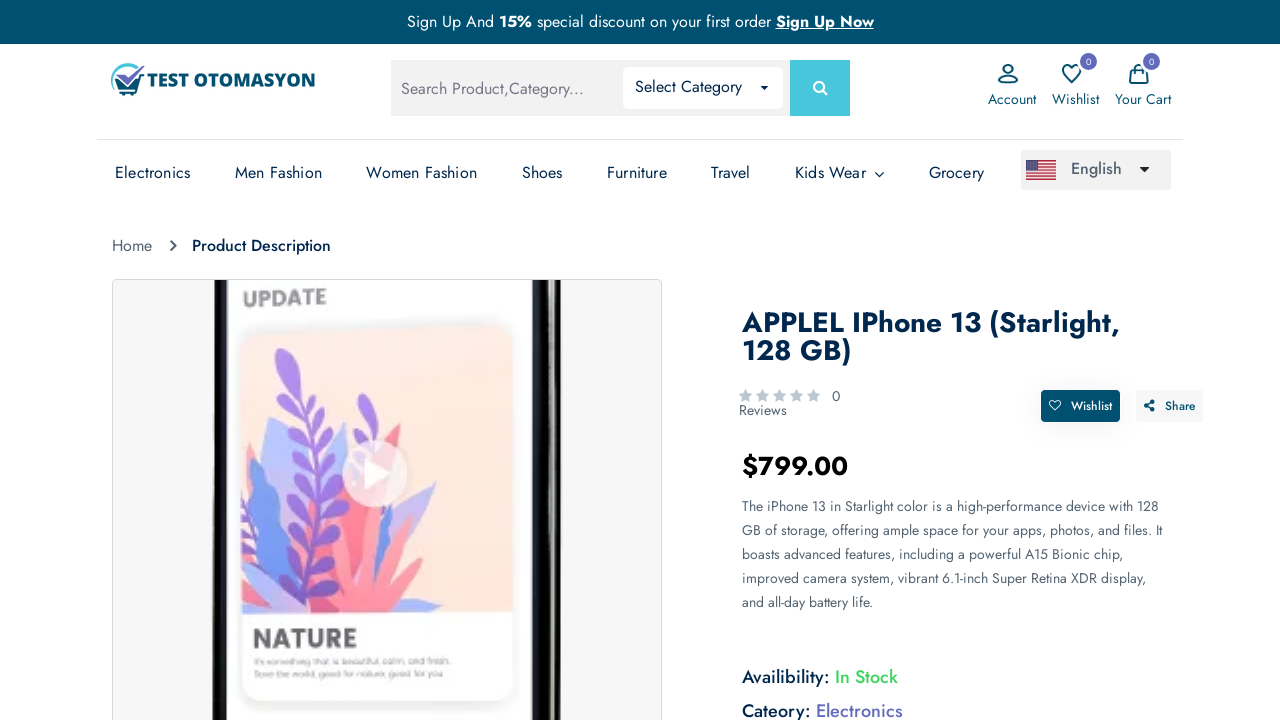